Tests a registration form by filling in first name, last name, and email fields, then submitting the form and verifying the success message is displayed.

Starting URL: http://suninjuly.github.io/registration1.html

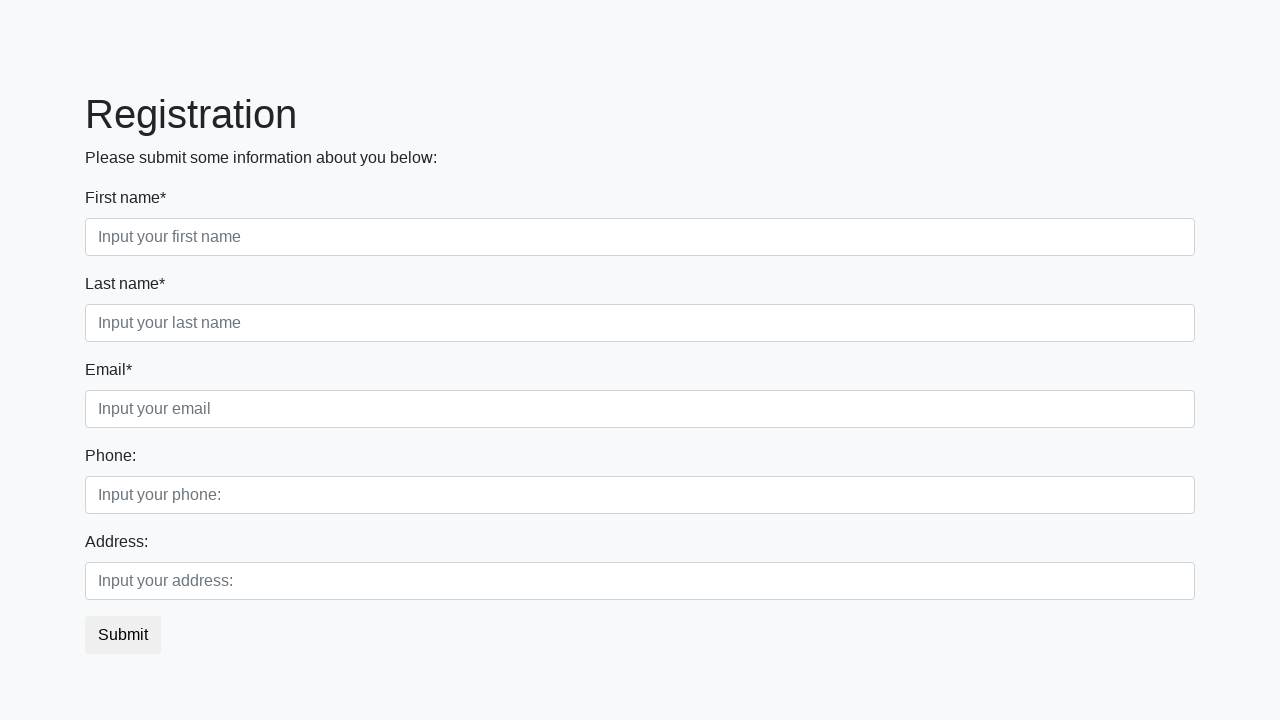

Filled first name field with 'John' on .form-group:nth-child(1) input
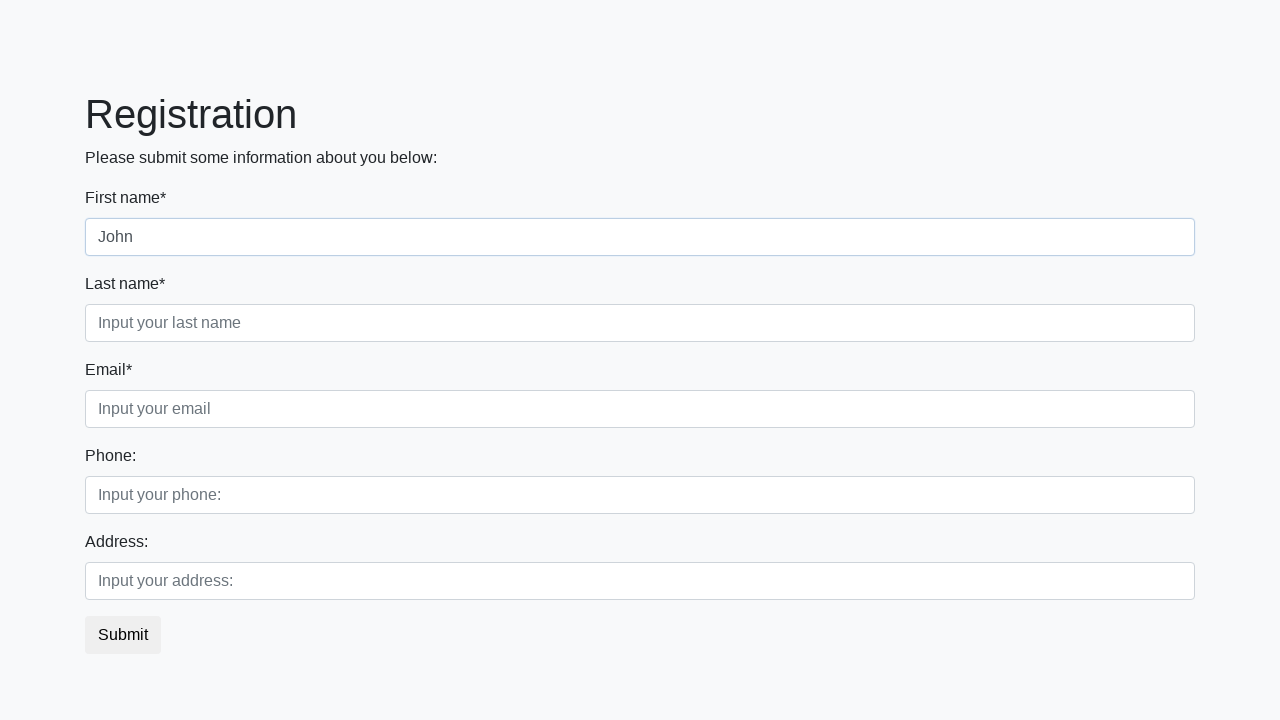

Filled last name field with 'Smith' on .form-group:nth-child(2) input
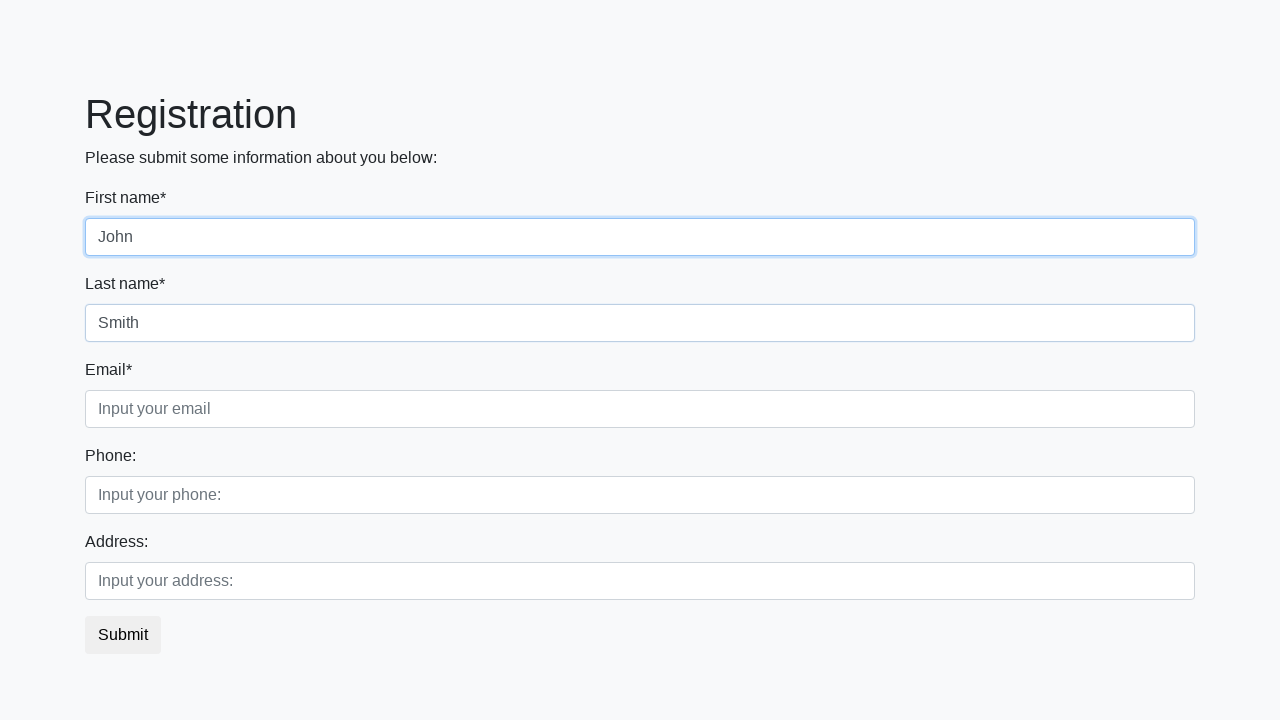

Filled email field with 'john.smith@example.com' on .form-group:nth-child(3) input
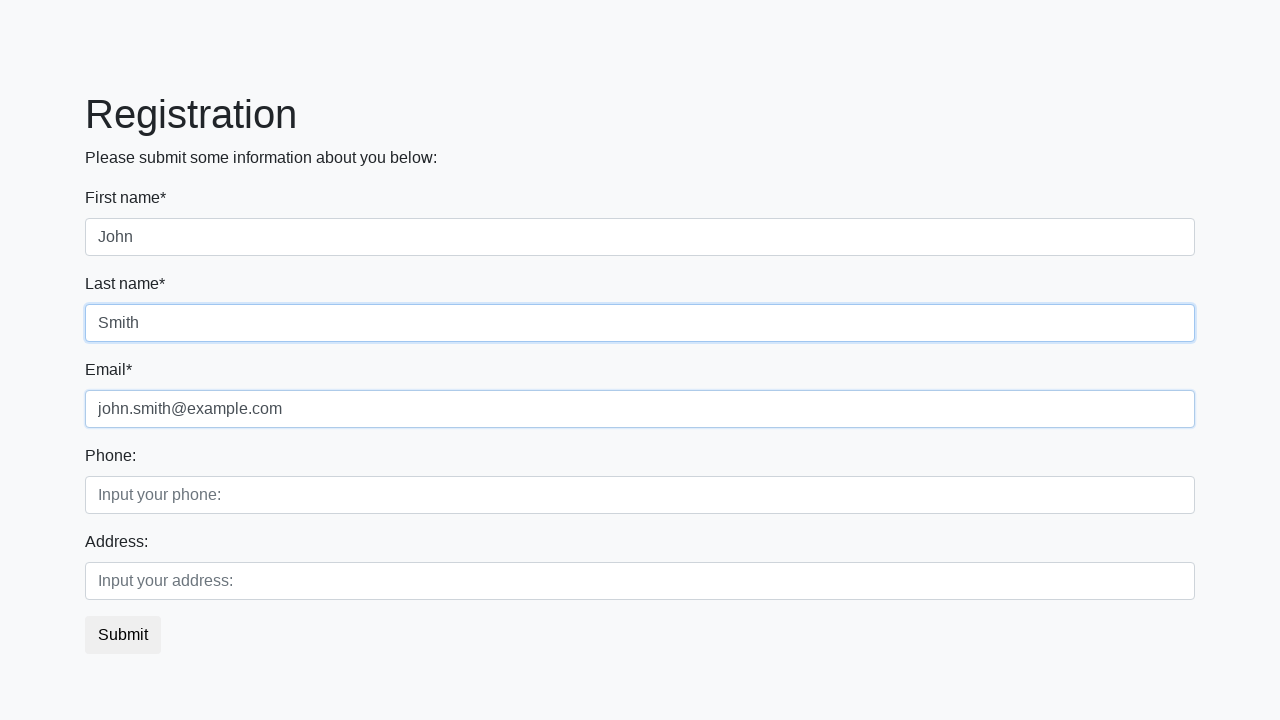

Clicked submit button to register at (123, 635) on button.btn
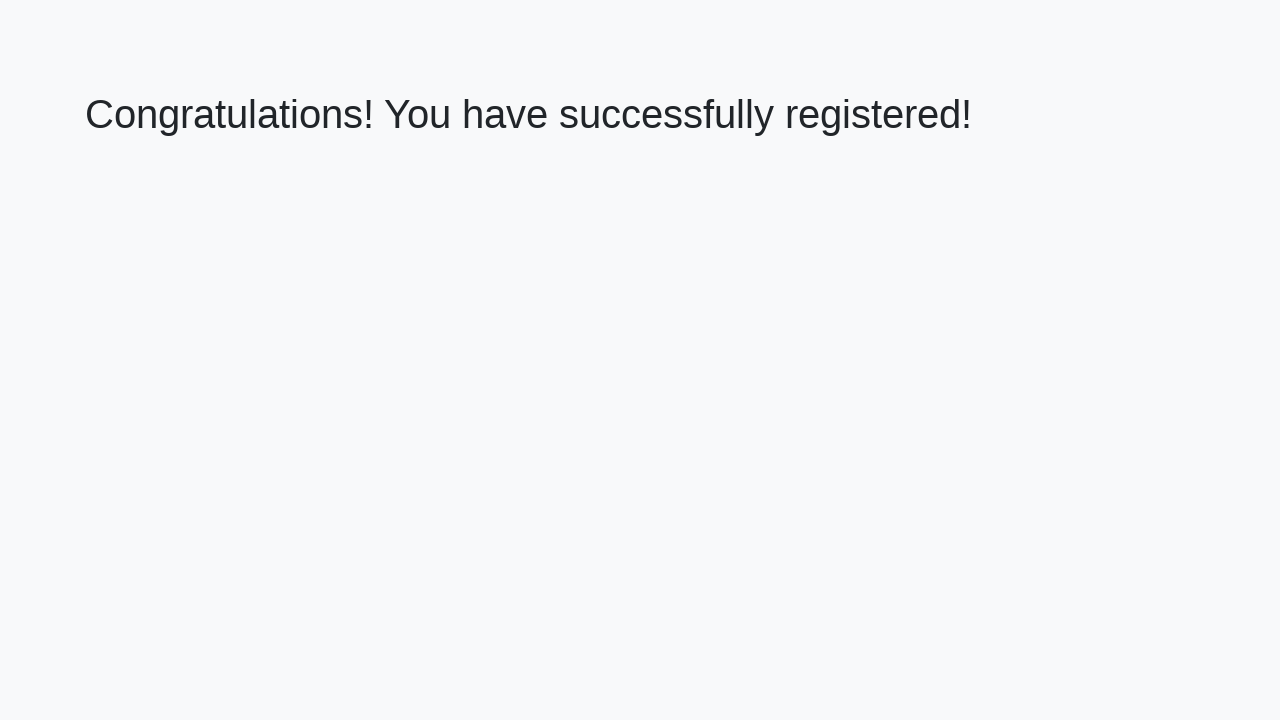

Success message heading appeared on page
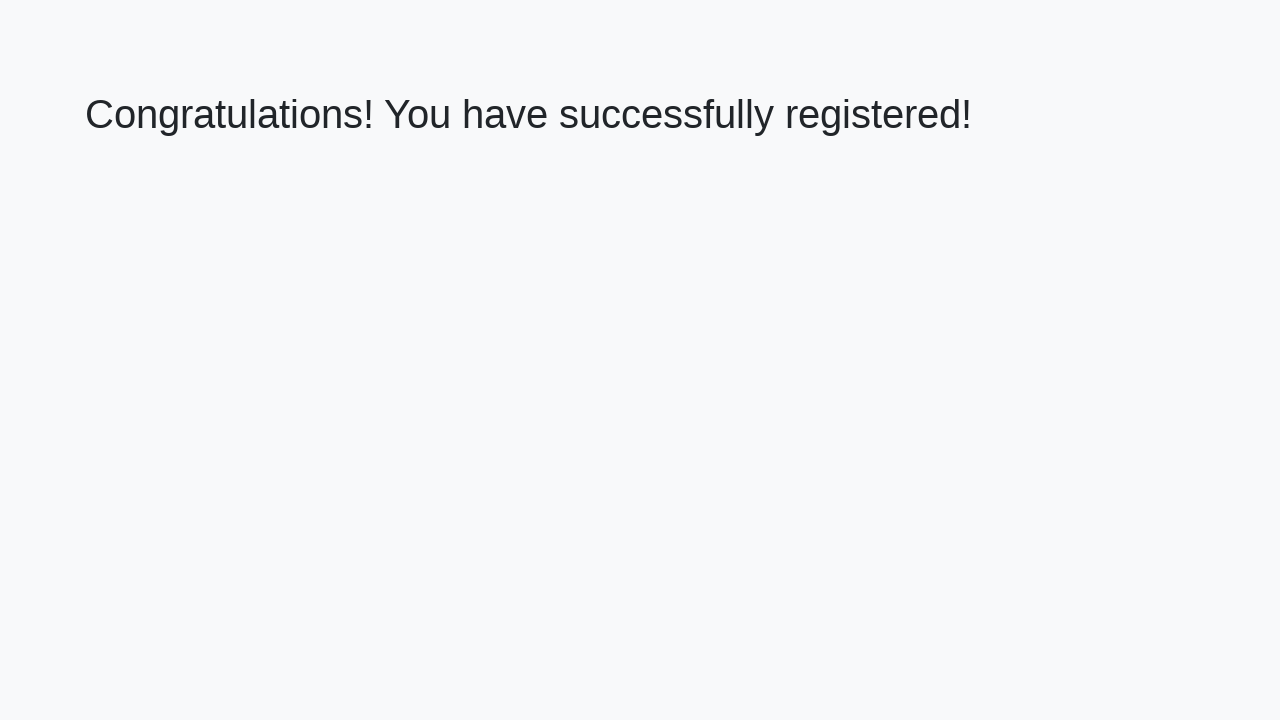

Retrieved success message text: 'Congratulations! You have successfully registered!'
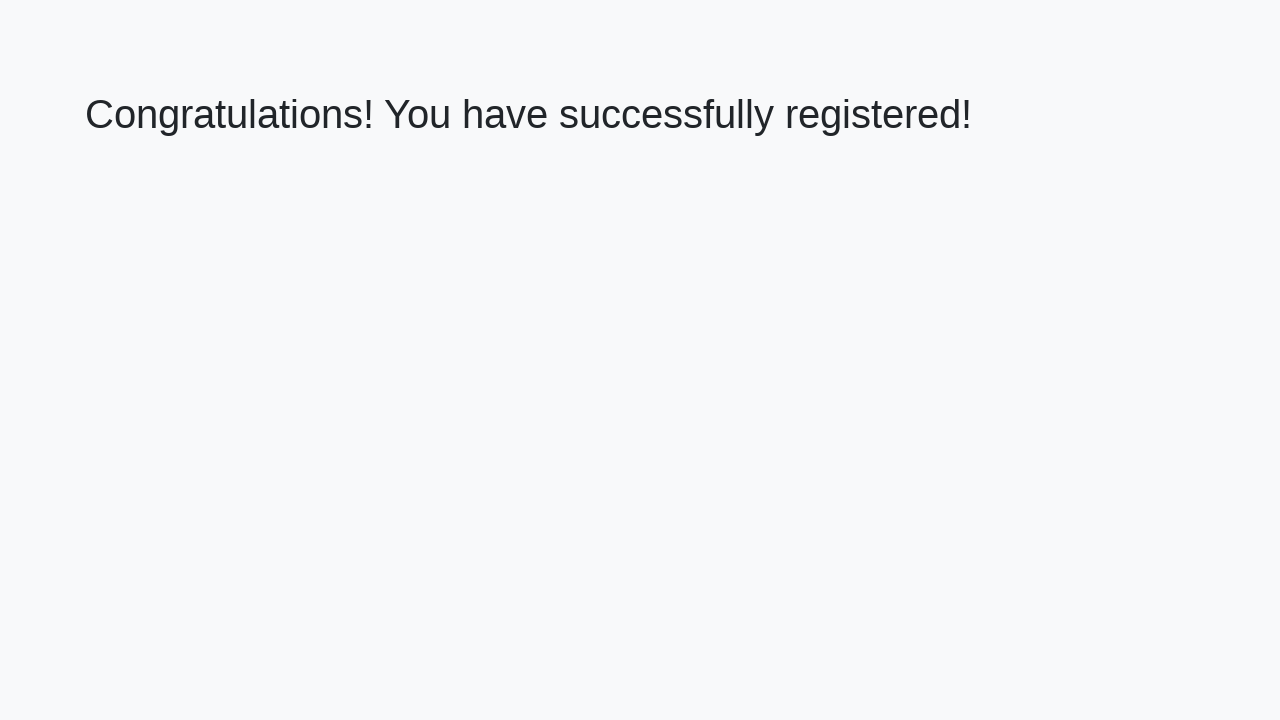

Verified success message matches expected text
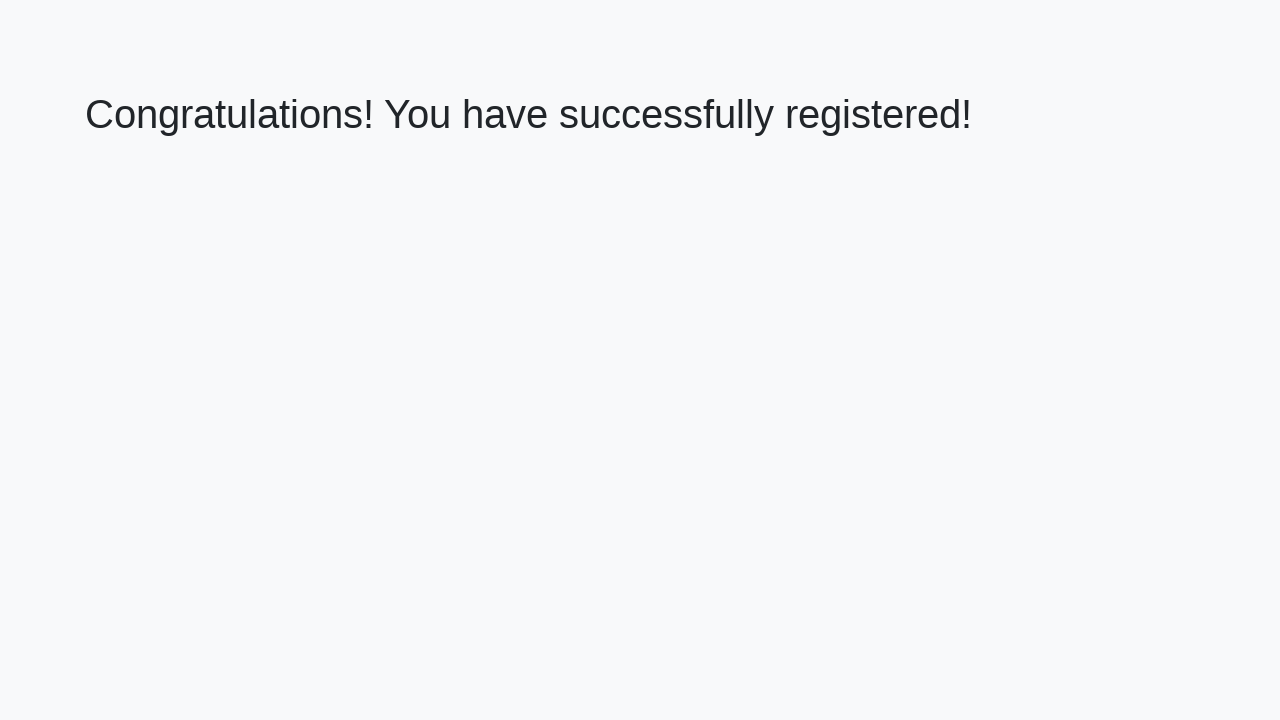

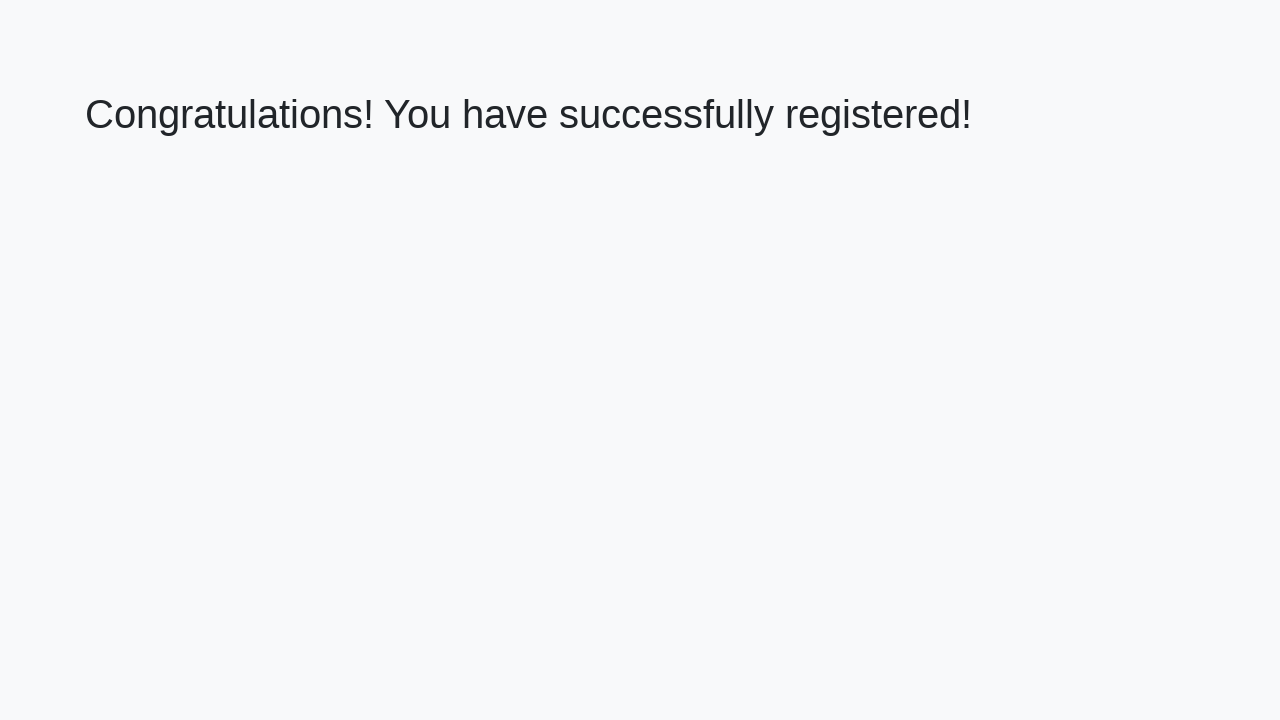